Tests the Resources navigation menu by hovering to reveal the dropdown

Starting URL: https://youlend.com/

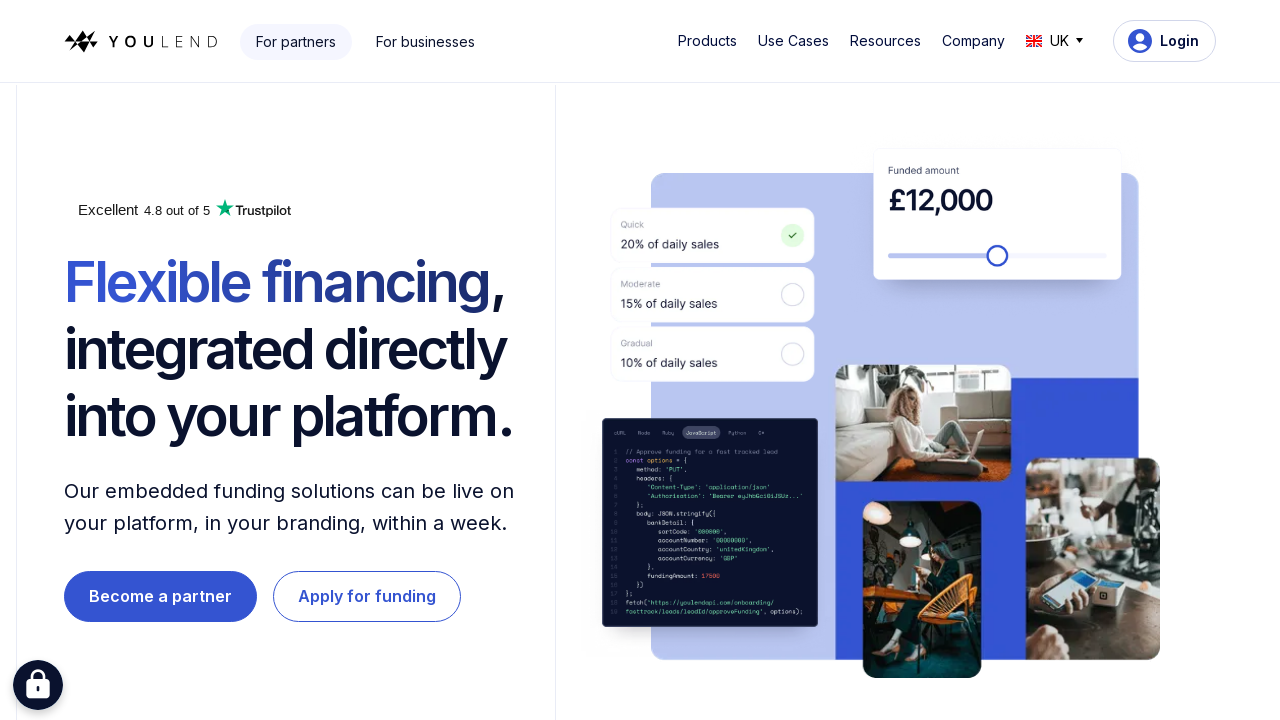

Resources button is visible on the page
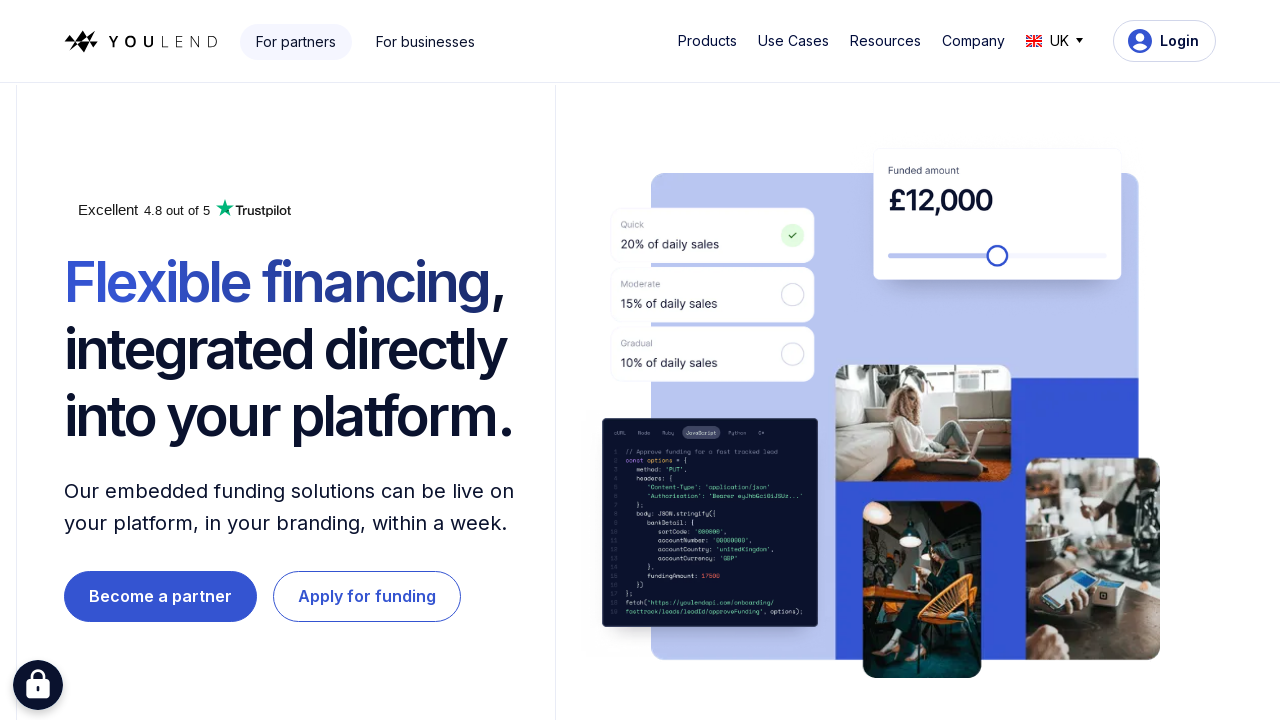

Hovered over Resources navigation menu at (885, 41) on #w-dropdown-toggle-2 > div
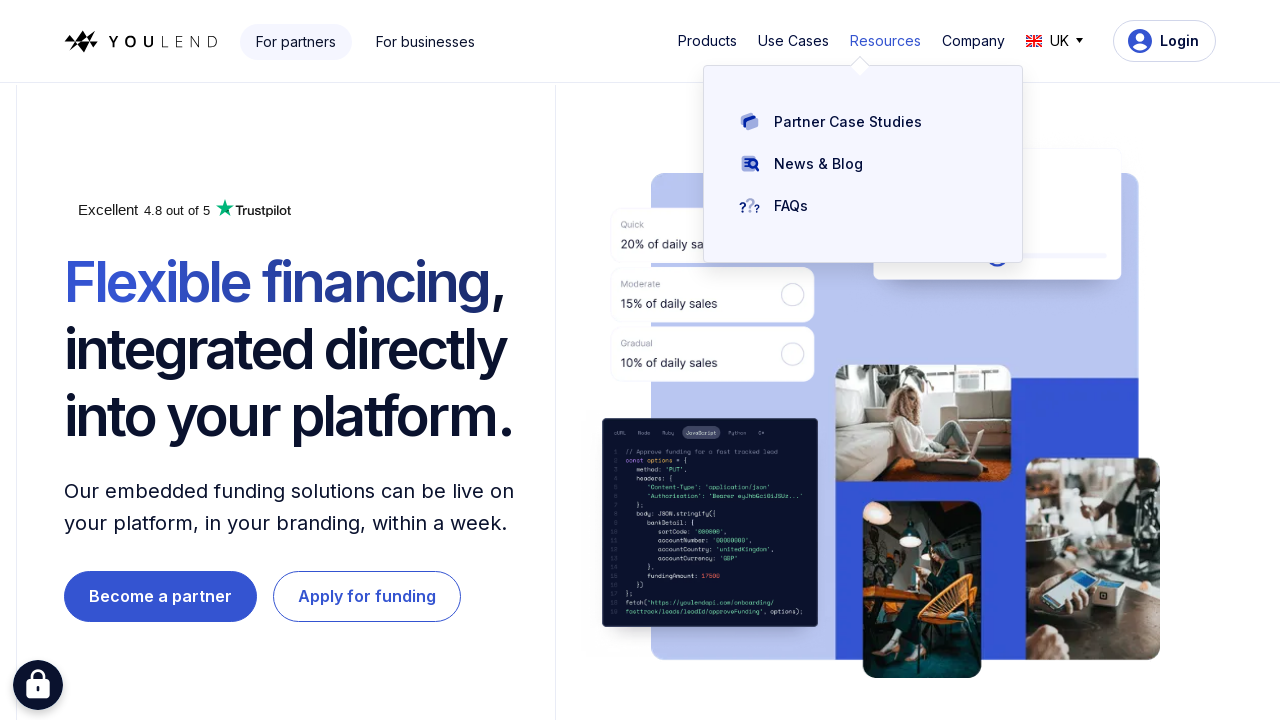

Resources dropdown menu revealed and is visible
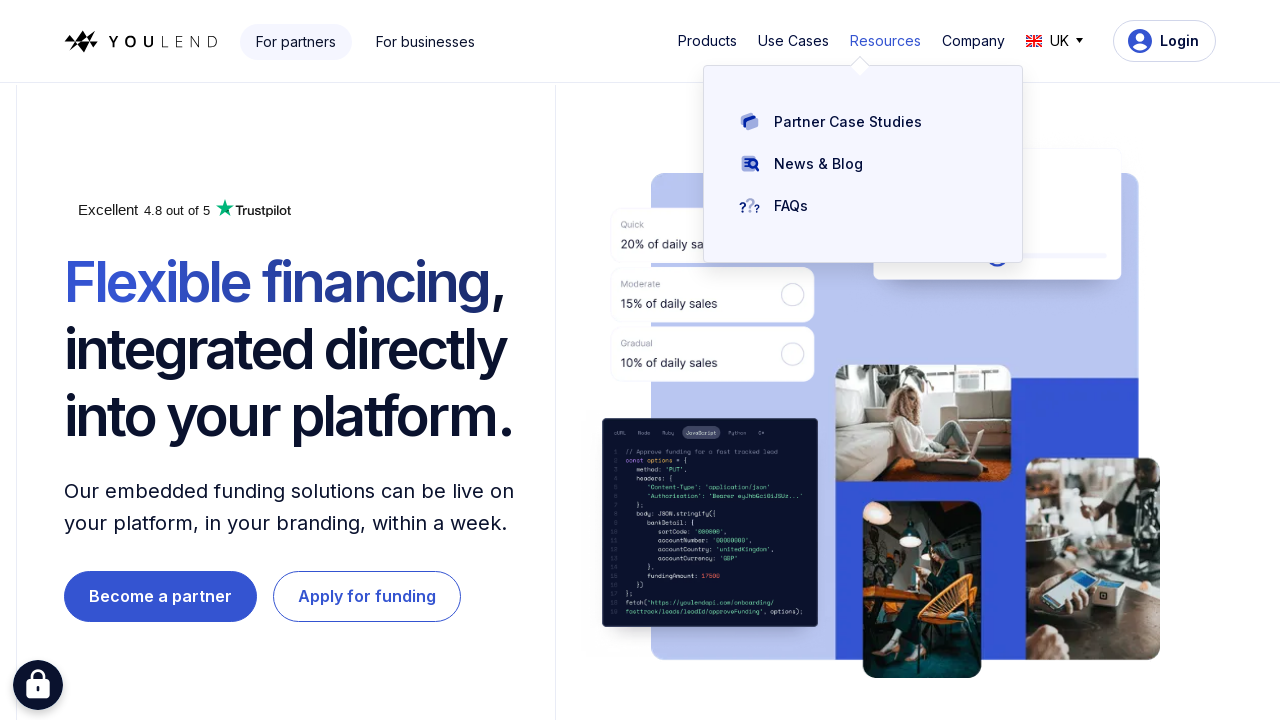

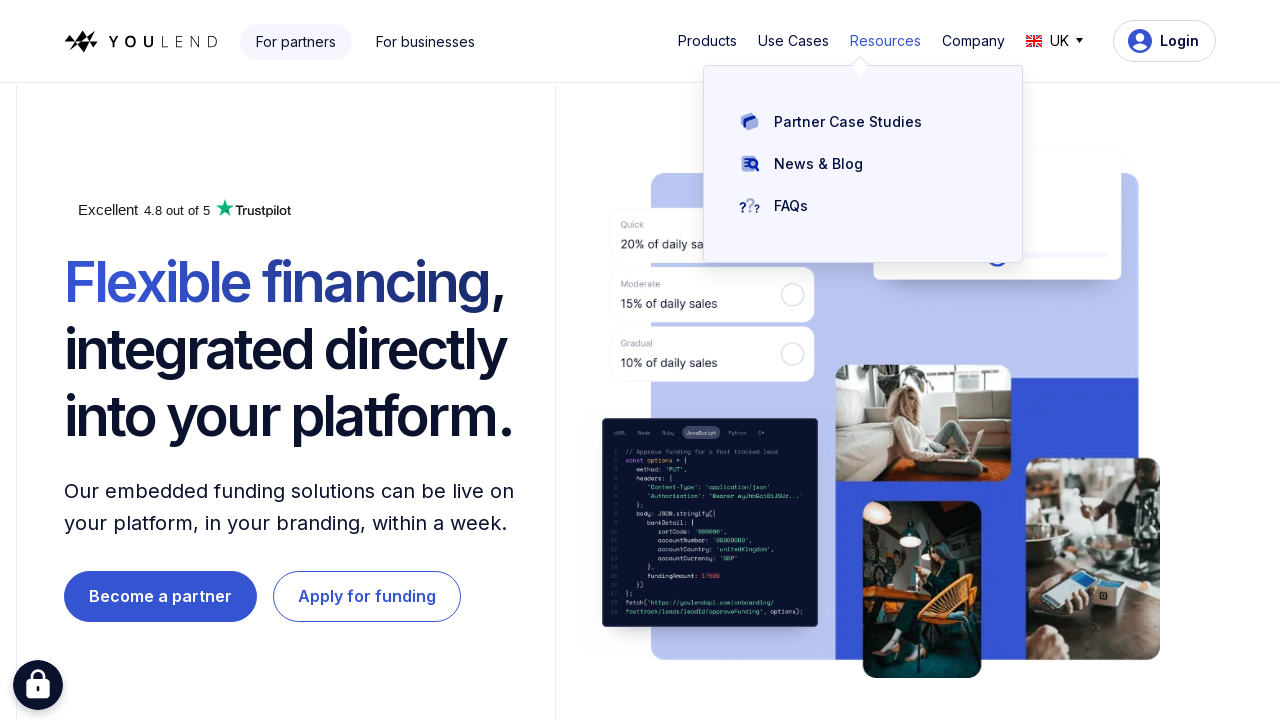